Navigates to a download page and clicks on a link to download a file

Starting URL: https://the-internet.herokuapp.com/download

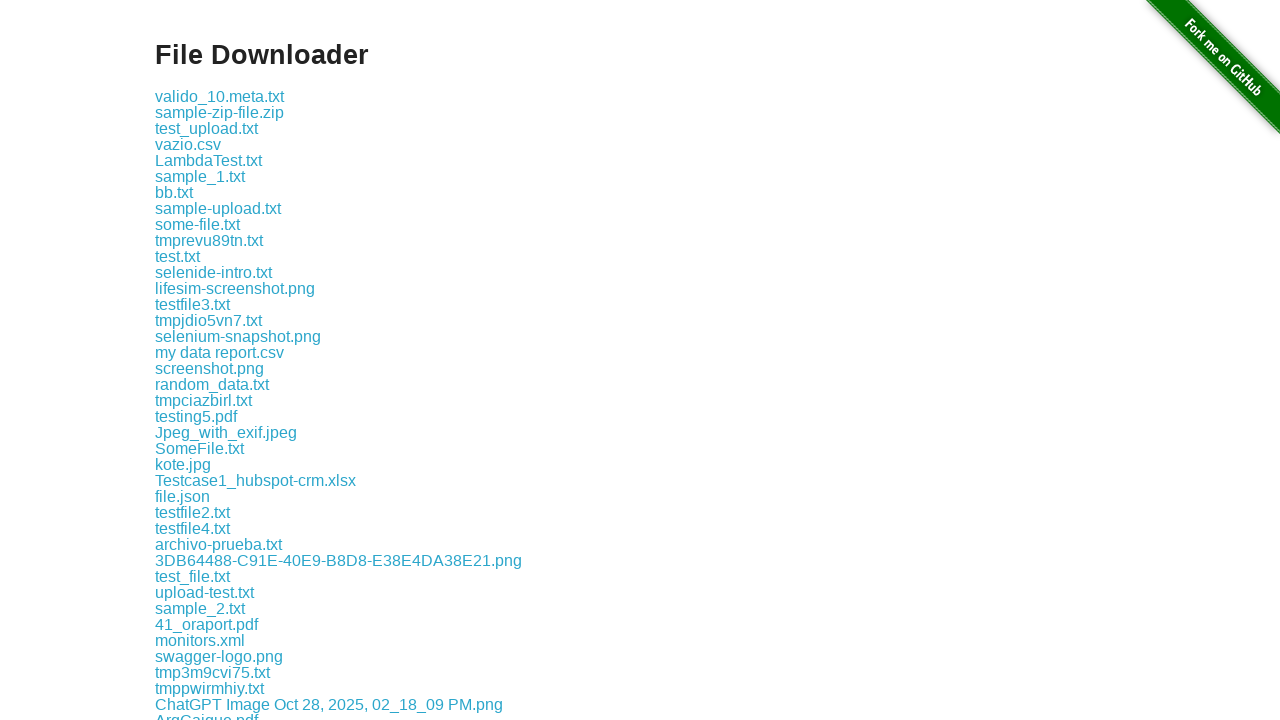

Clicked on logo.png download link at (219, 656) on a:has-text('logo.png')
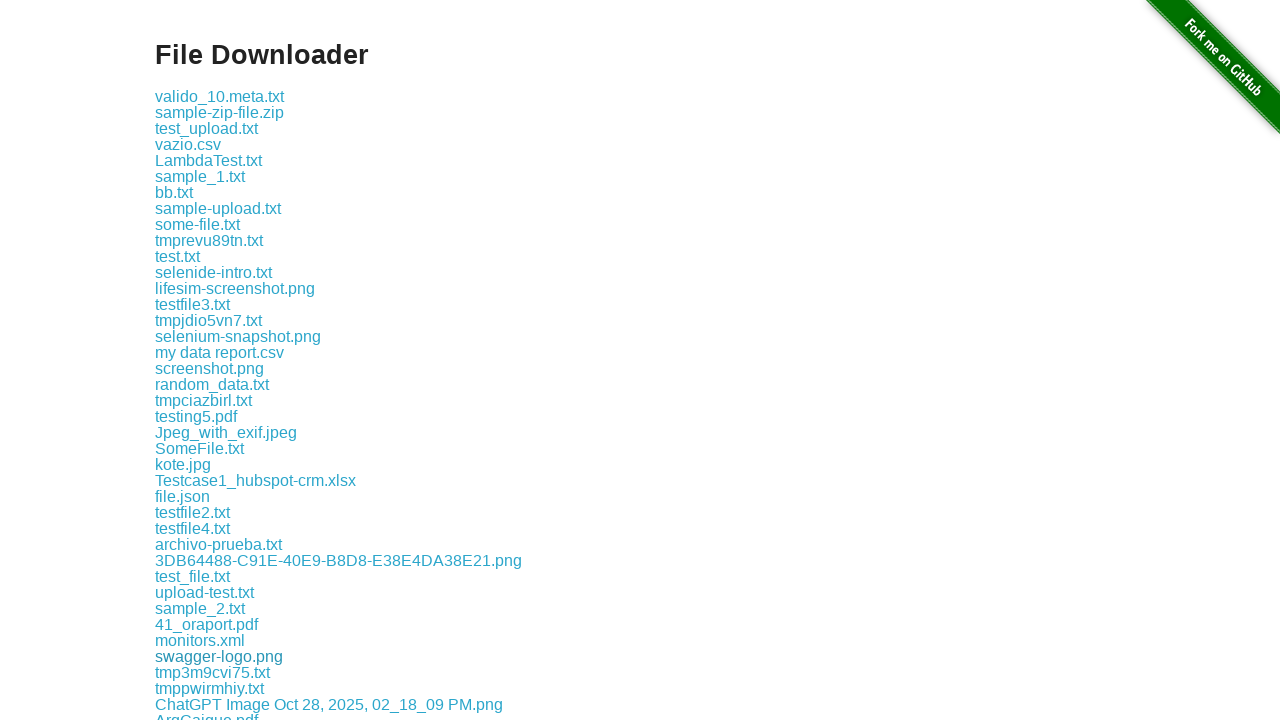

Waited for download to initiate
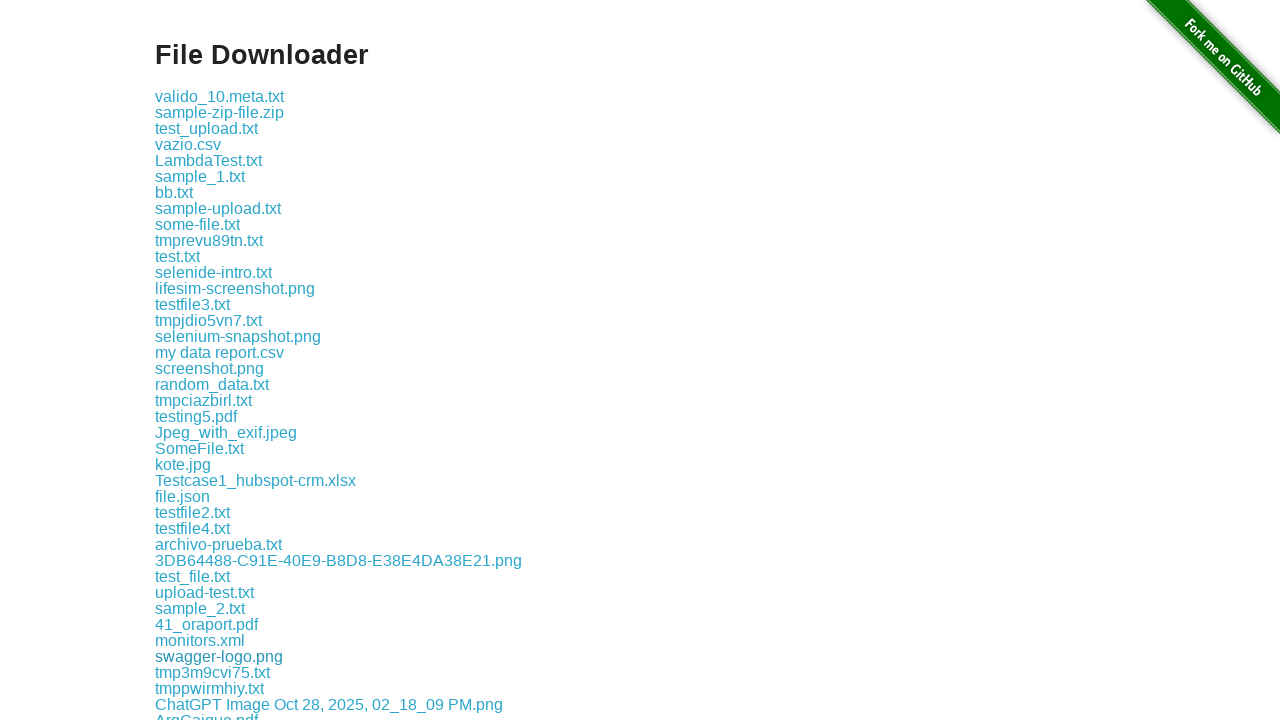

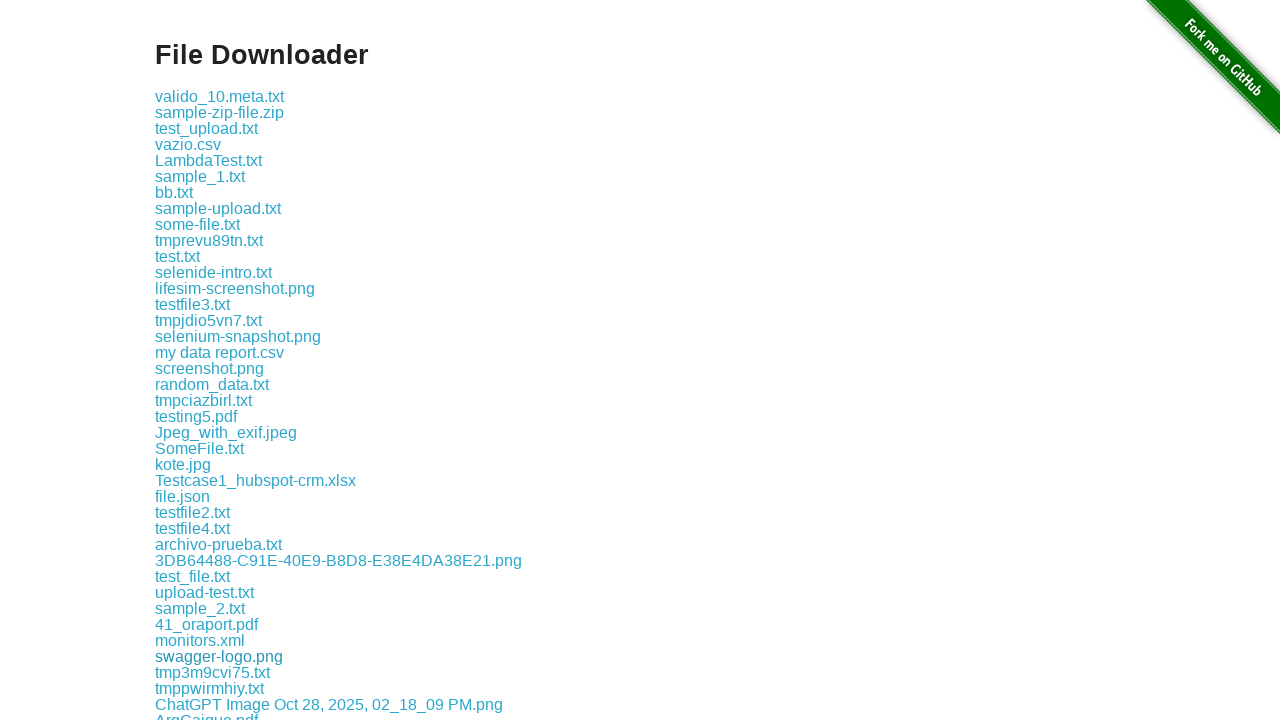